Tests clicking a blue button with primary styling on the UI Testing Playground class attribute challenge page

Starting URL: http://uitestingplayground.com/classattr

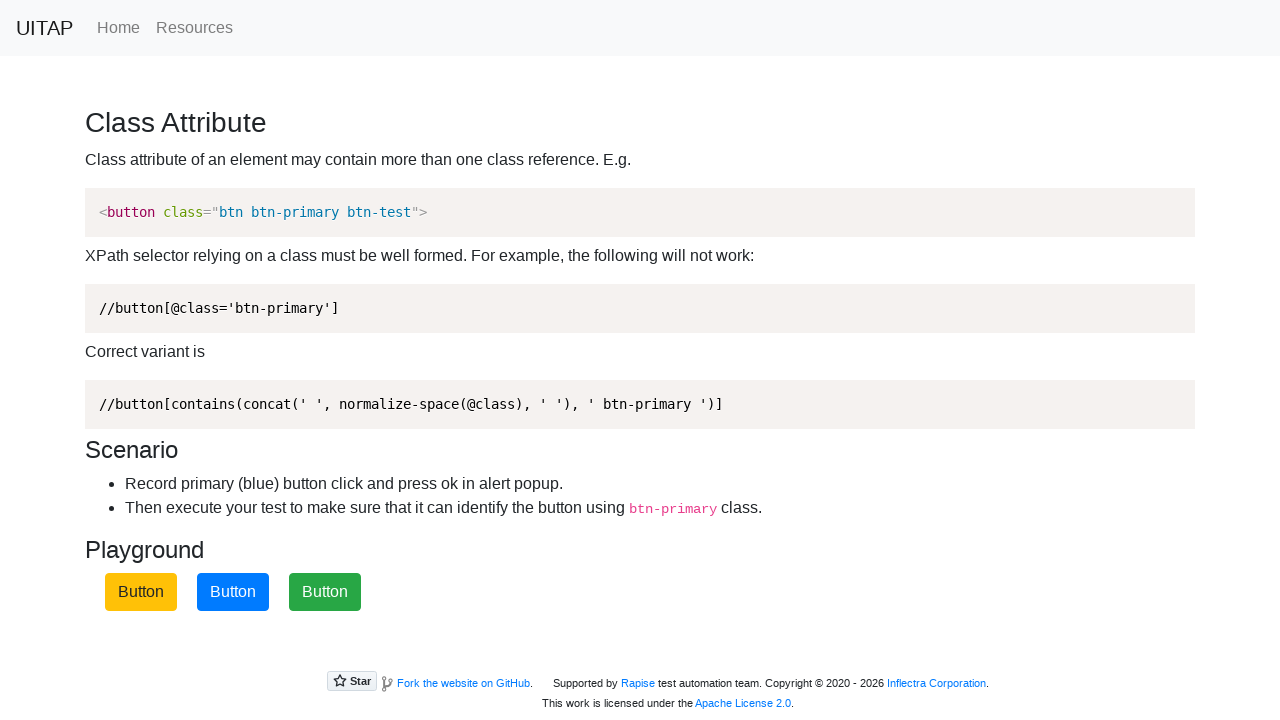

Navigated to UI Testing Playground class attribute challenge page
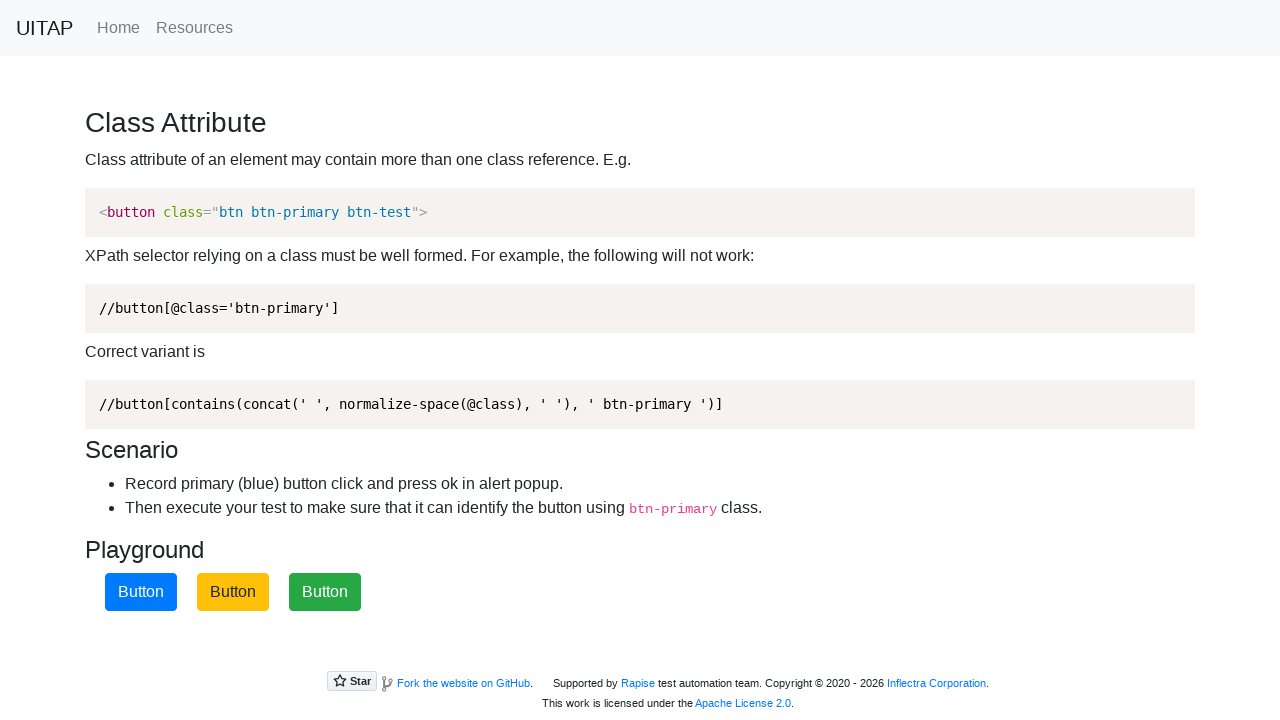

Clicked the blue button with primary styling at (141, 592) on button.btn.btn-primary
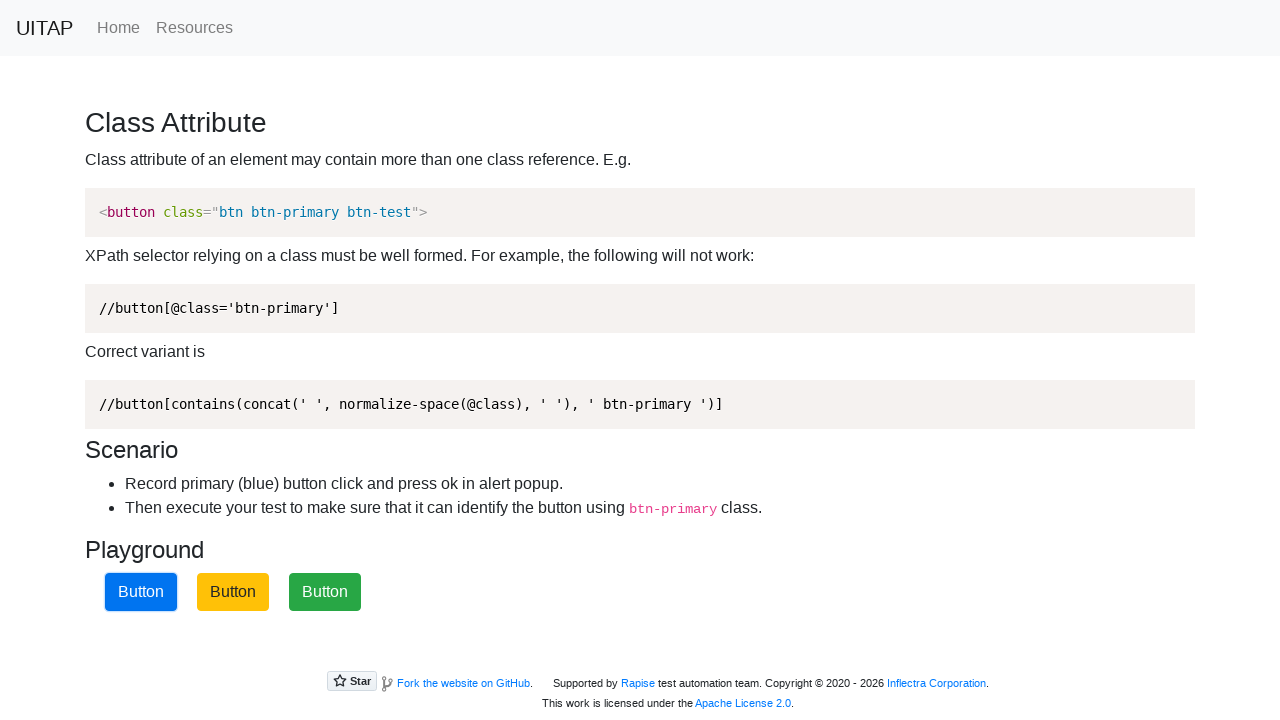

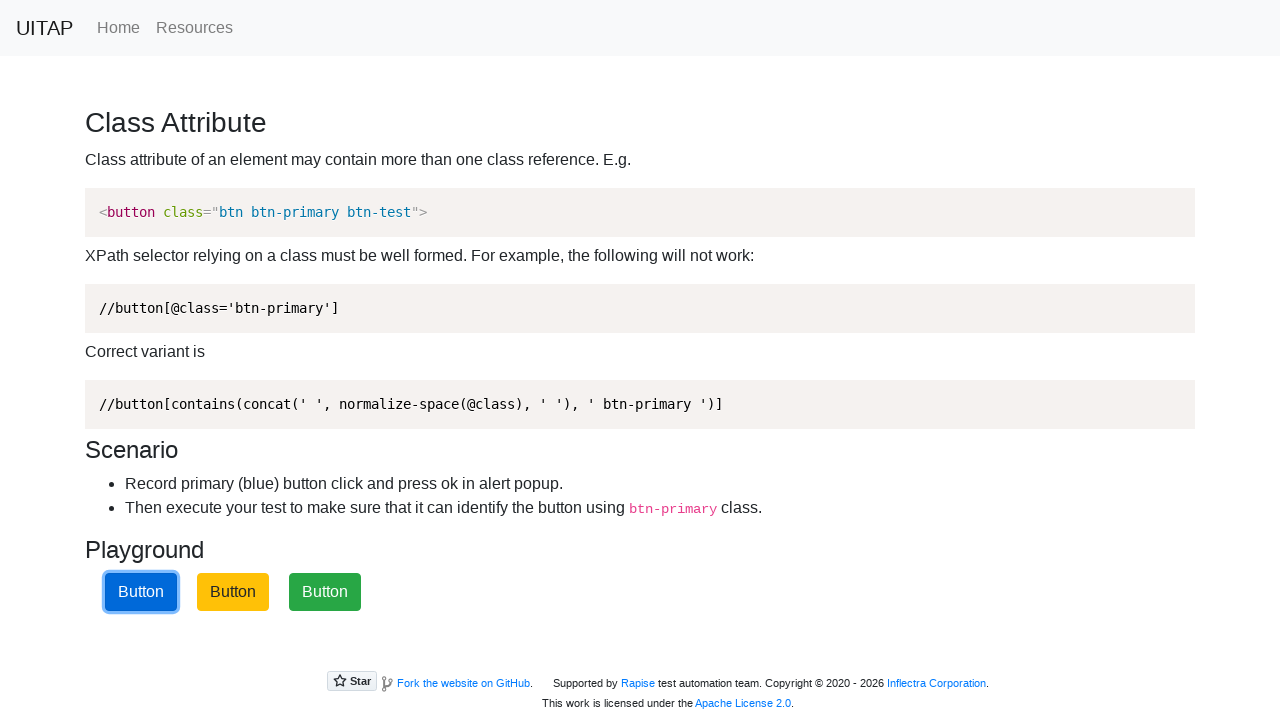